Navigates to the Northridge 4x4 website homepage and verifies it loads successfully

Starting URL: https://www.northridge4x4.com/

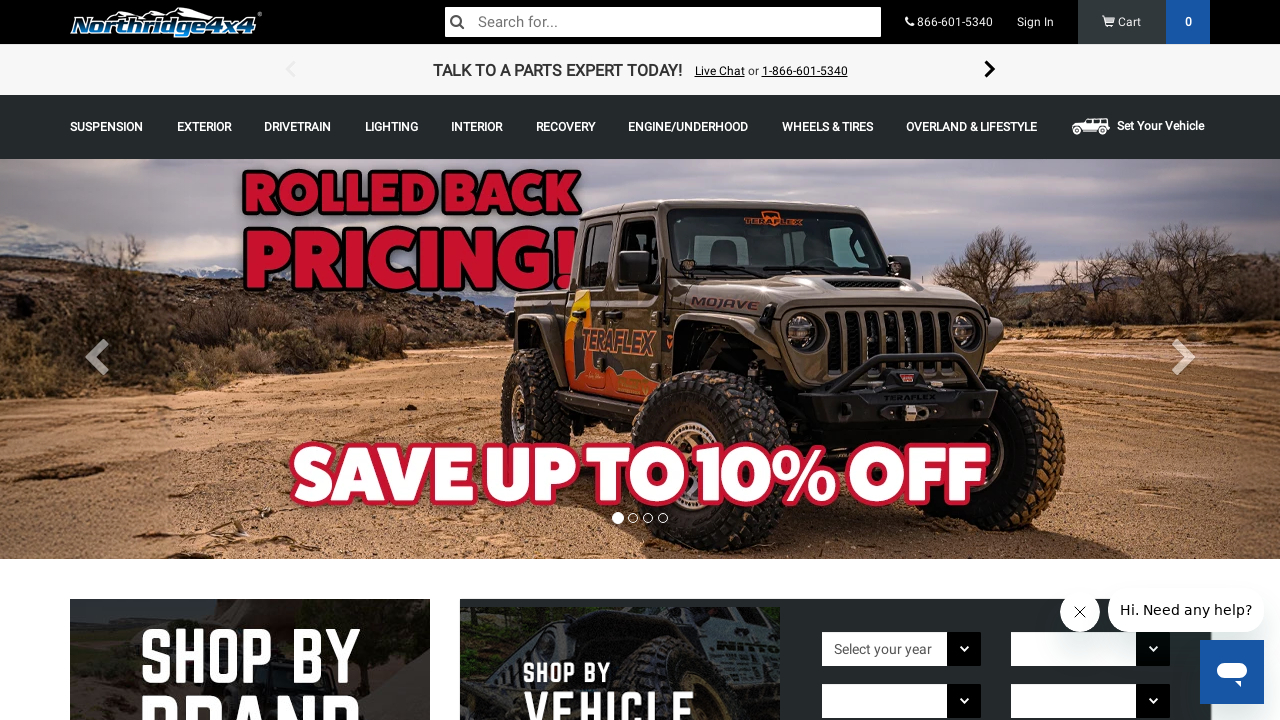

Waited for page DOM to be fully loaded
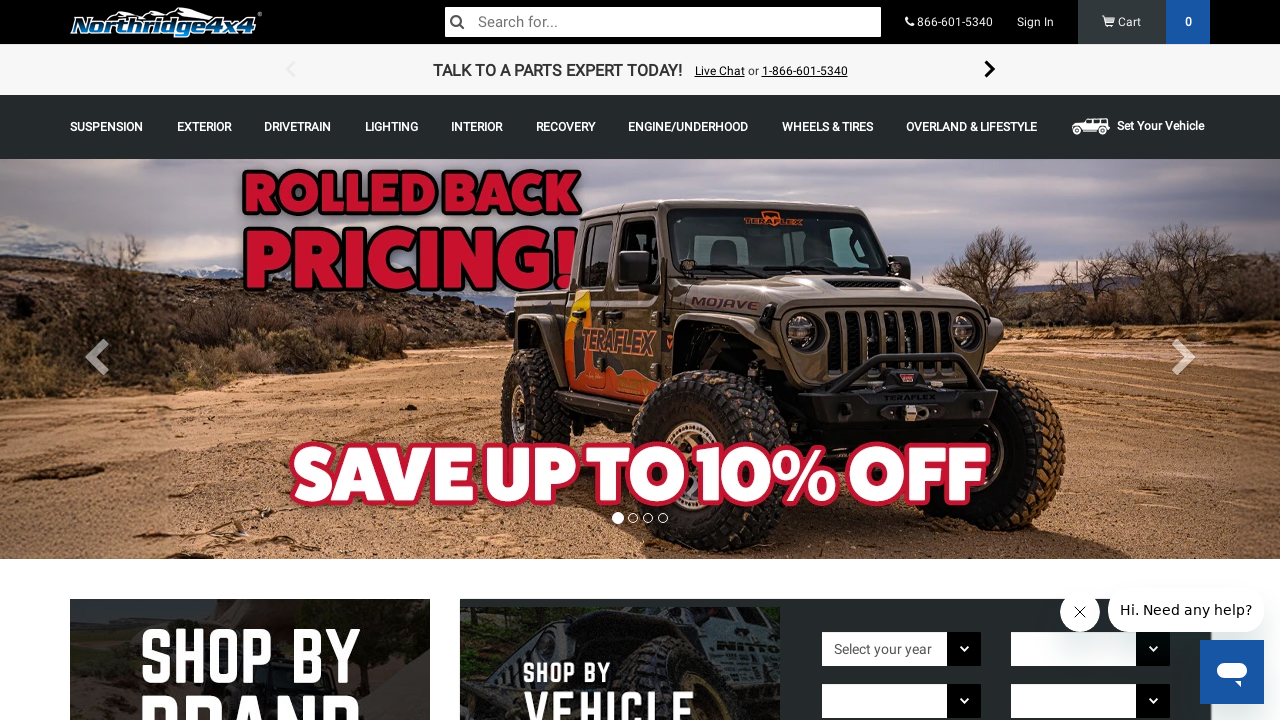

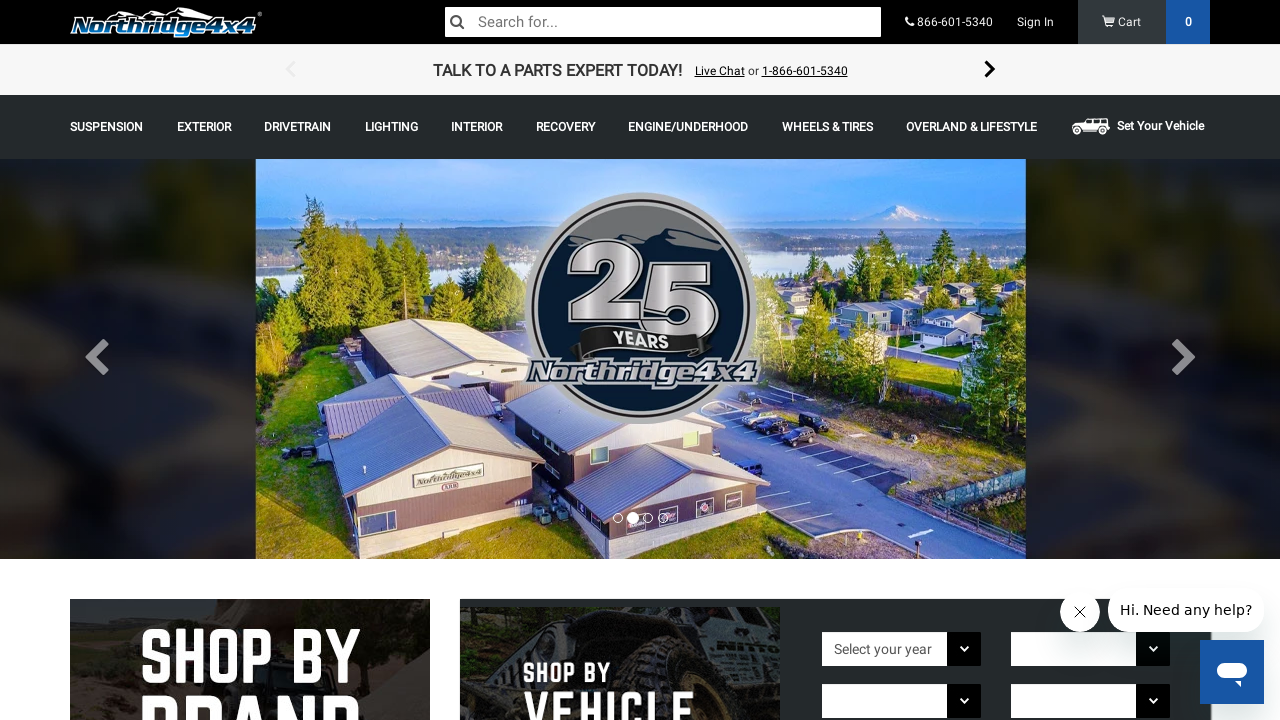